Automates gameplay in the Invoker game by selecting survival mode, starting the game, and executing spell combinations based on game prompts

Starting URL: https://www.invokergame.com/

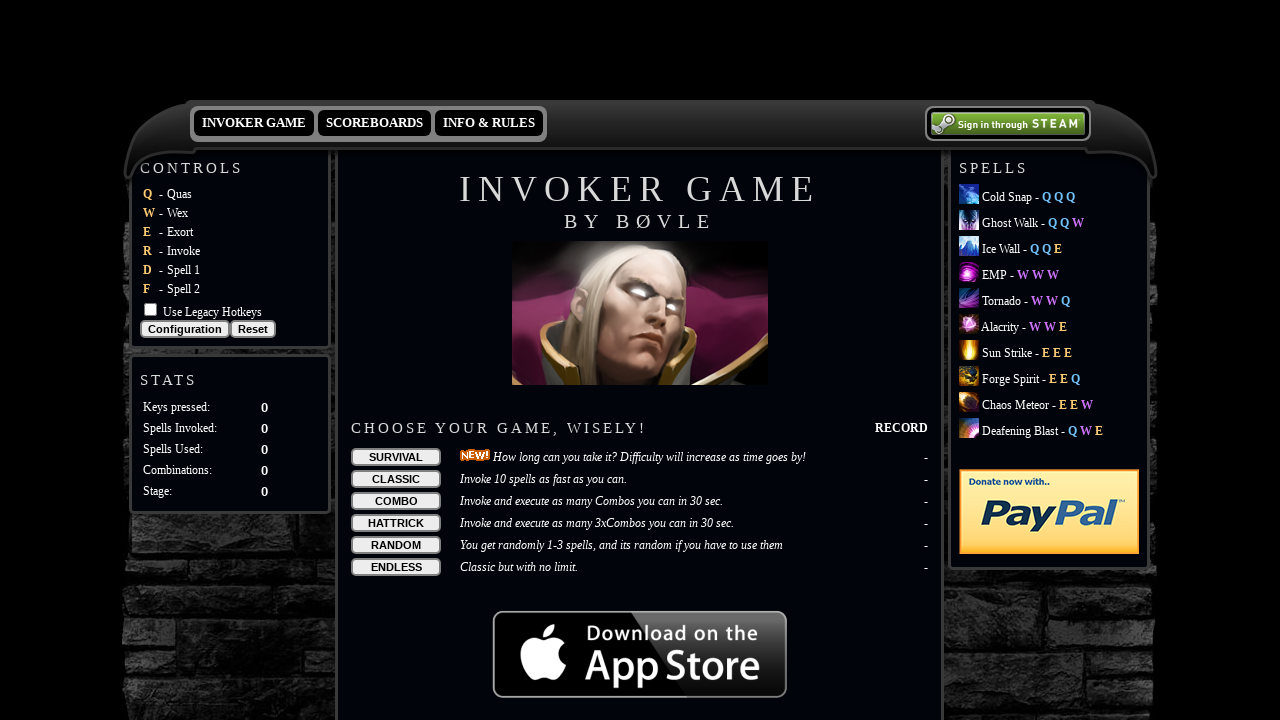

Clicked on survival mode option at (396, 457) on xpath=/html/body/form/div[3]/div[6]/div[2]/div[2]/div/table/tbody/tr[2]/td[1]/in
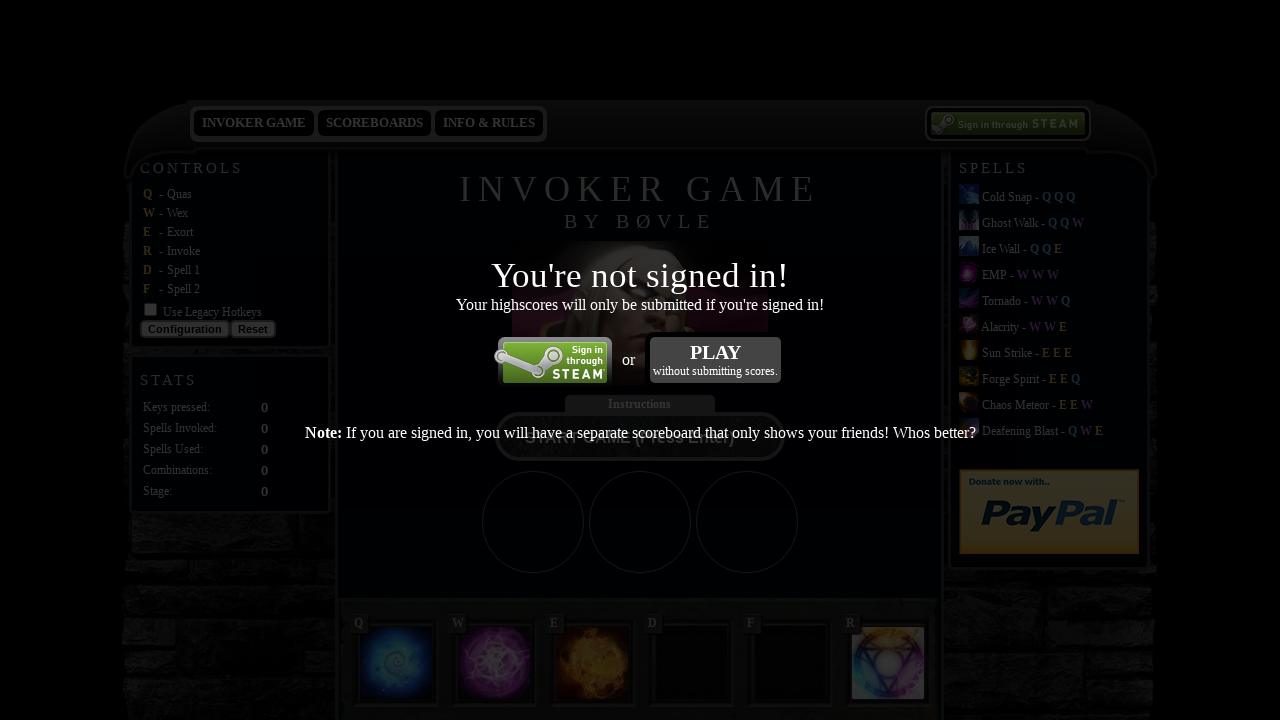

Waited 1 second for page to update after selecting survival mode
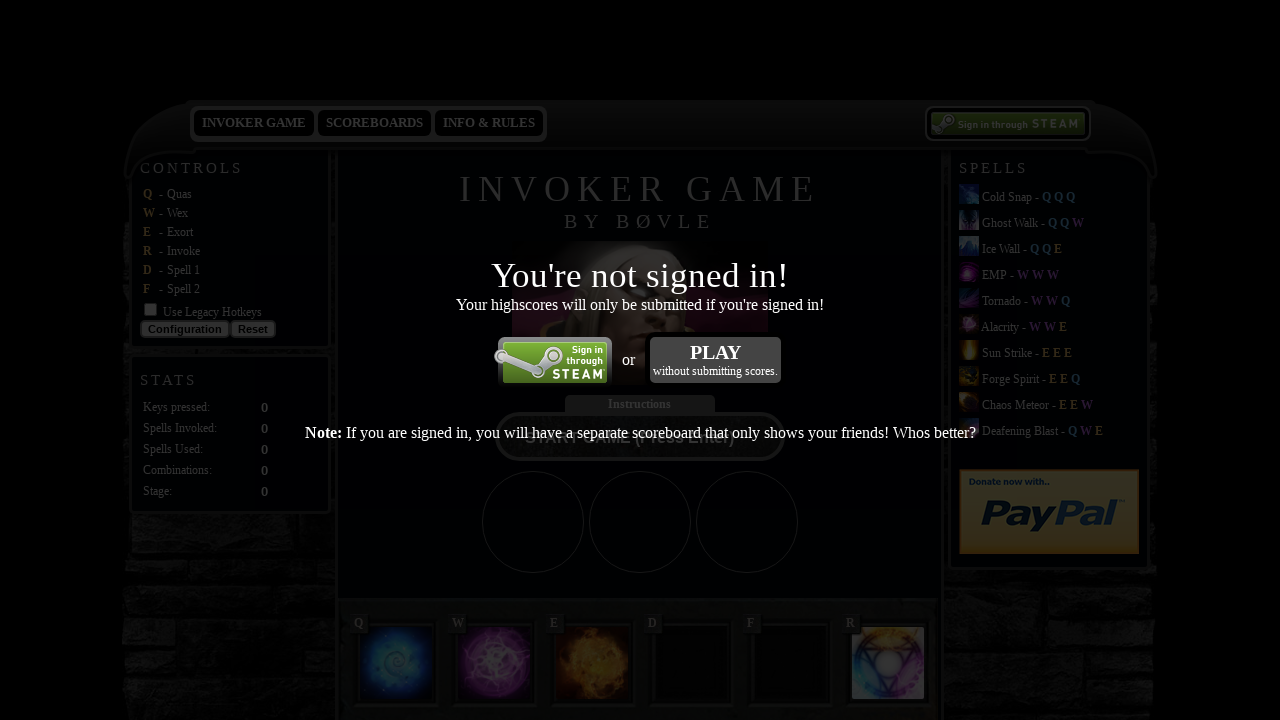

Clicked proceed button at (716, 352) on xpath=/html/body/form/div[3]/div[3]/div/table/tbody/tr/td[3]/a
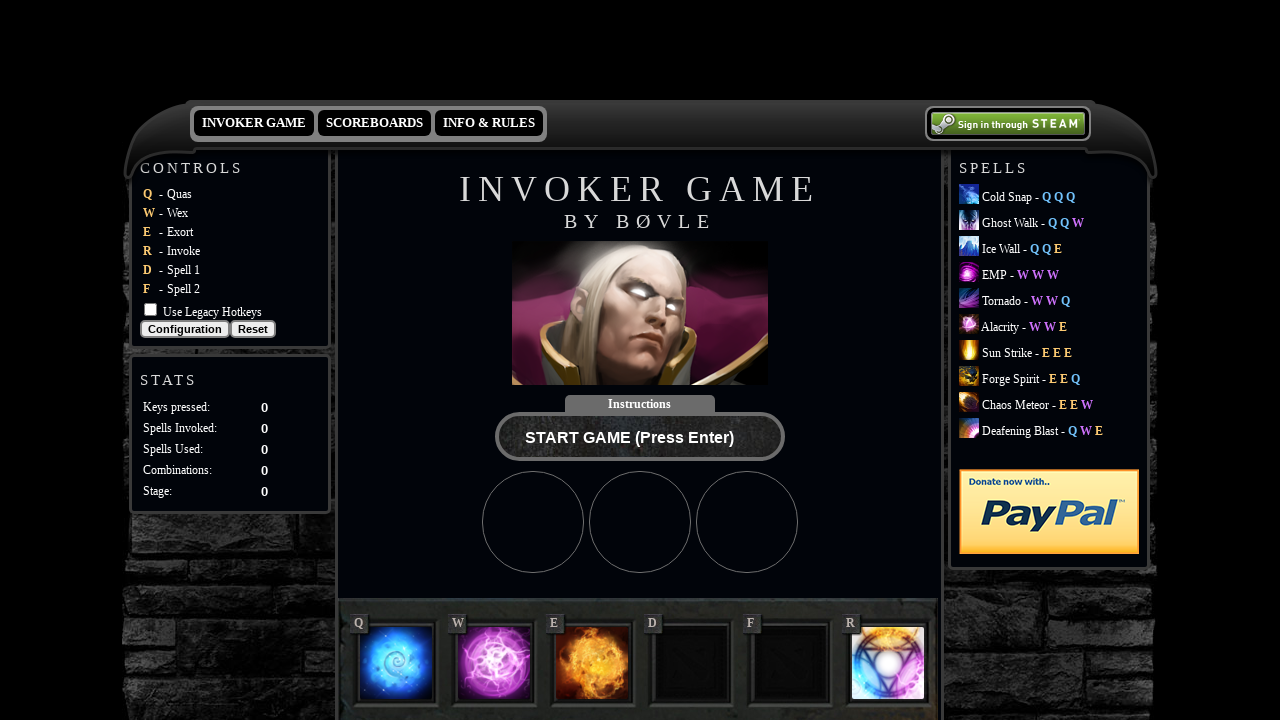

Waited 1 second for page to update after proceeding
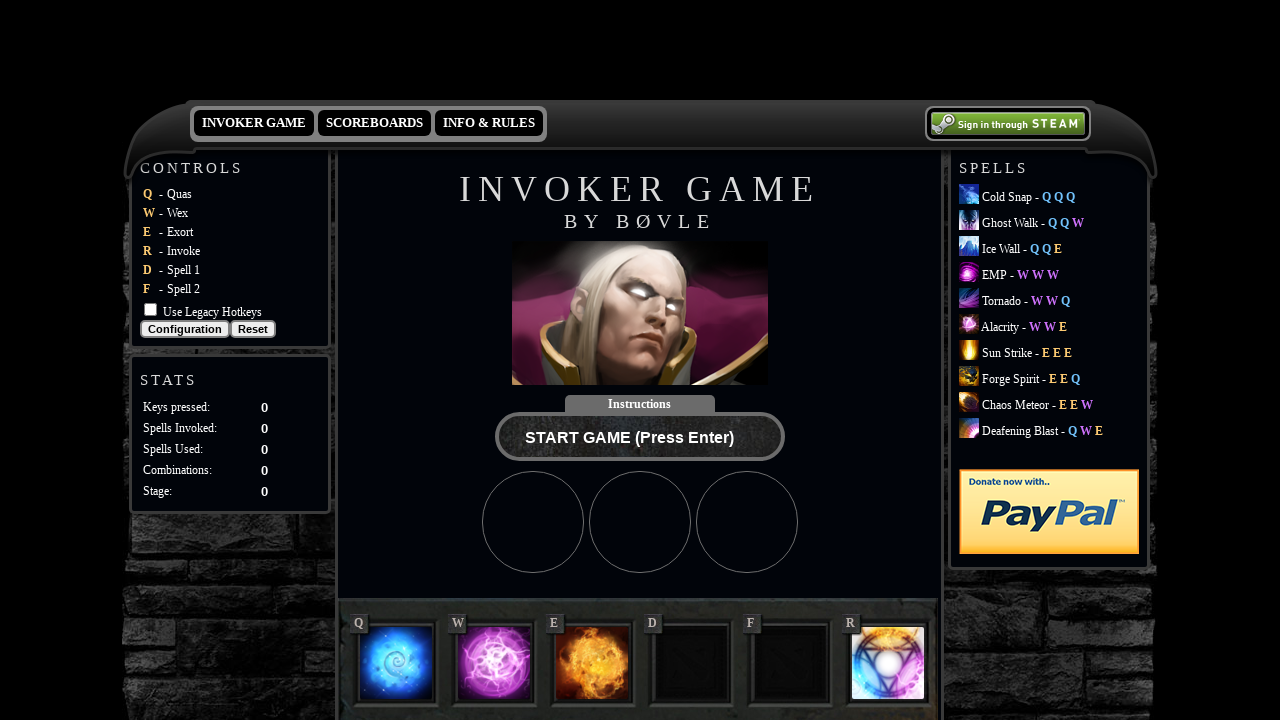

Clicked start game button to begin survival mode at (629, 438) on xpath=/html/body/form/div[3]/div[6]/div[2]/div[3]/div[1]/nobr/table/tbody/tr/td/
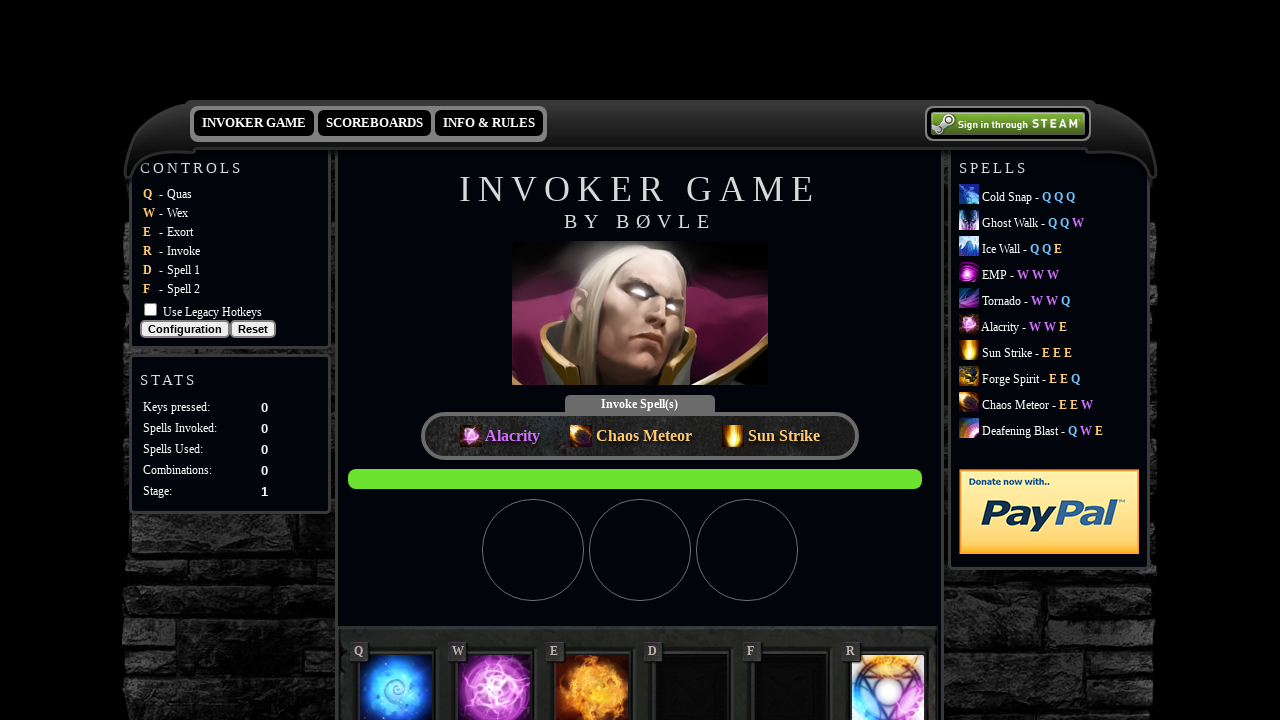

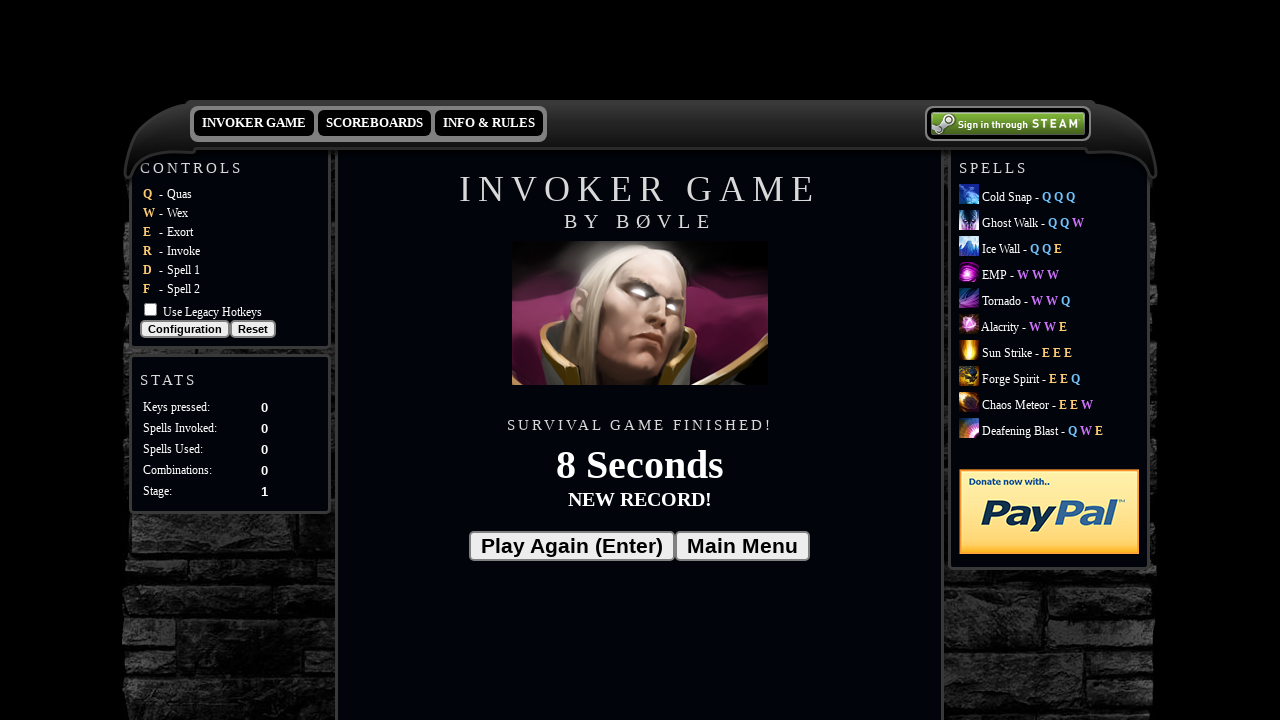